Tests handling of a delayed alert that appears after 5 seconds

Starting URL: https://demoqa.com/alerts

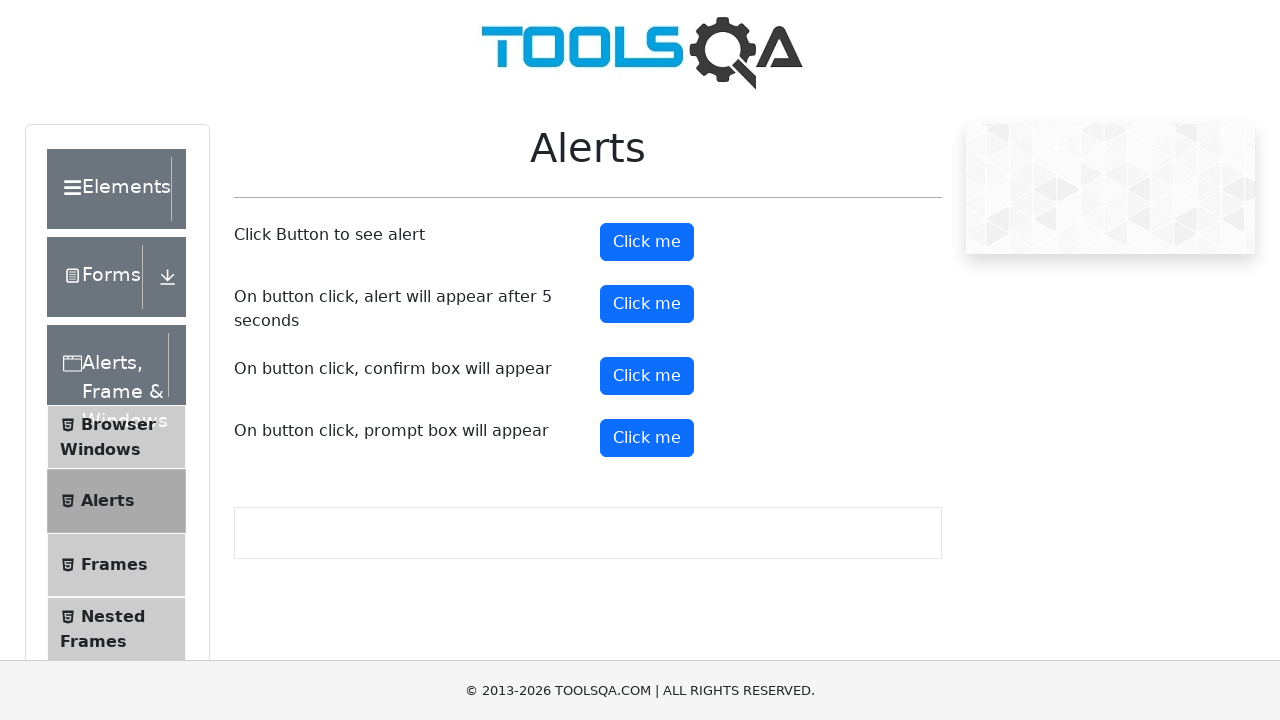

Set up dialog handler to automatically accept alerts
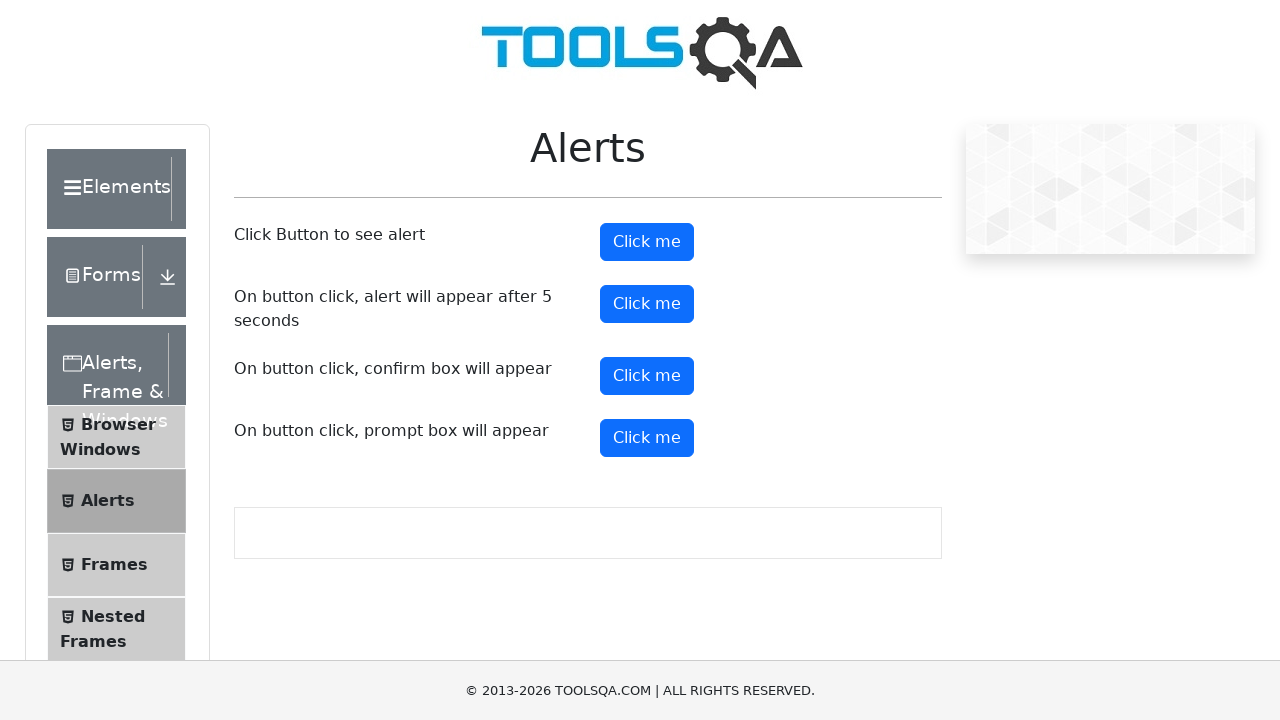

Clicked the timer alert button to trigger delayed alert at (647, 304) on #timerAlertButton
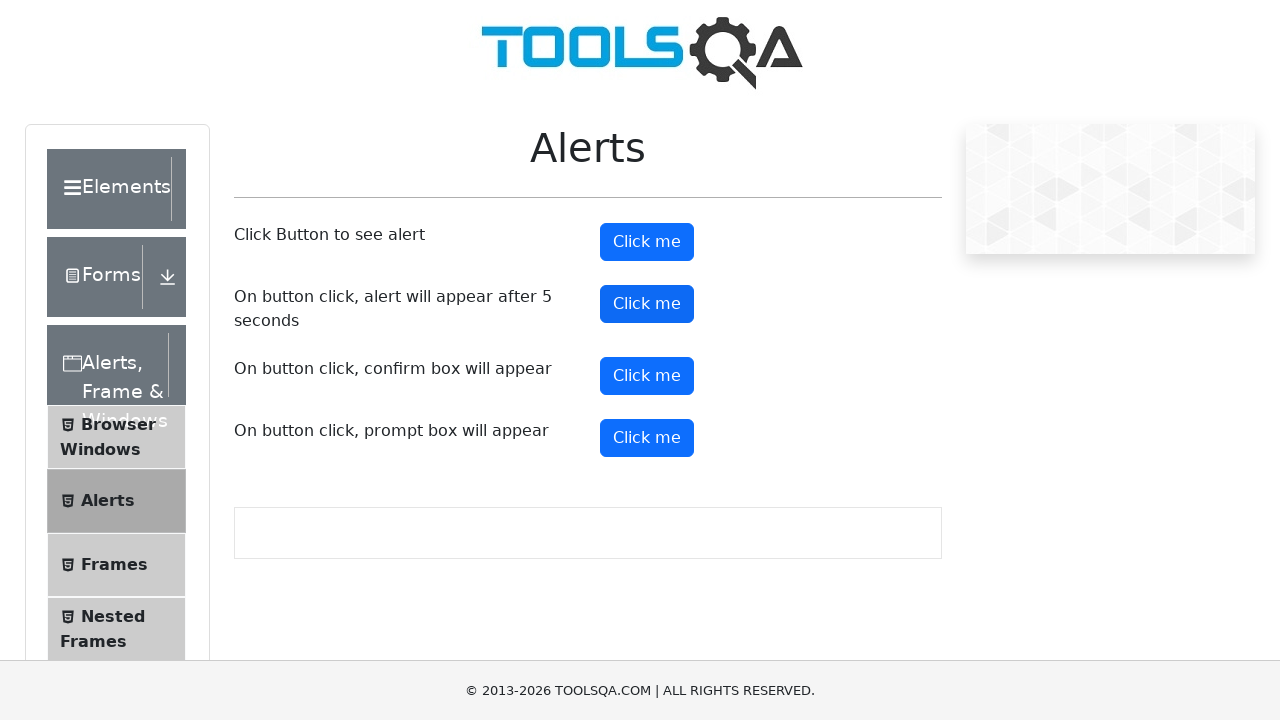

Waited 6 seconds for the delayed alert to appear and be handled
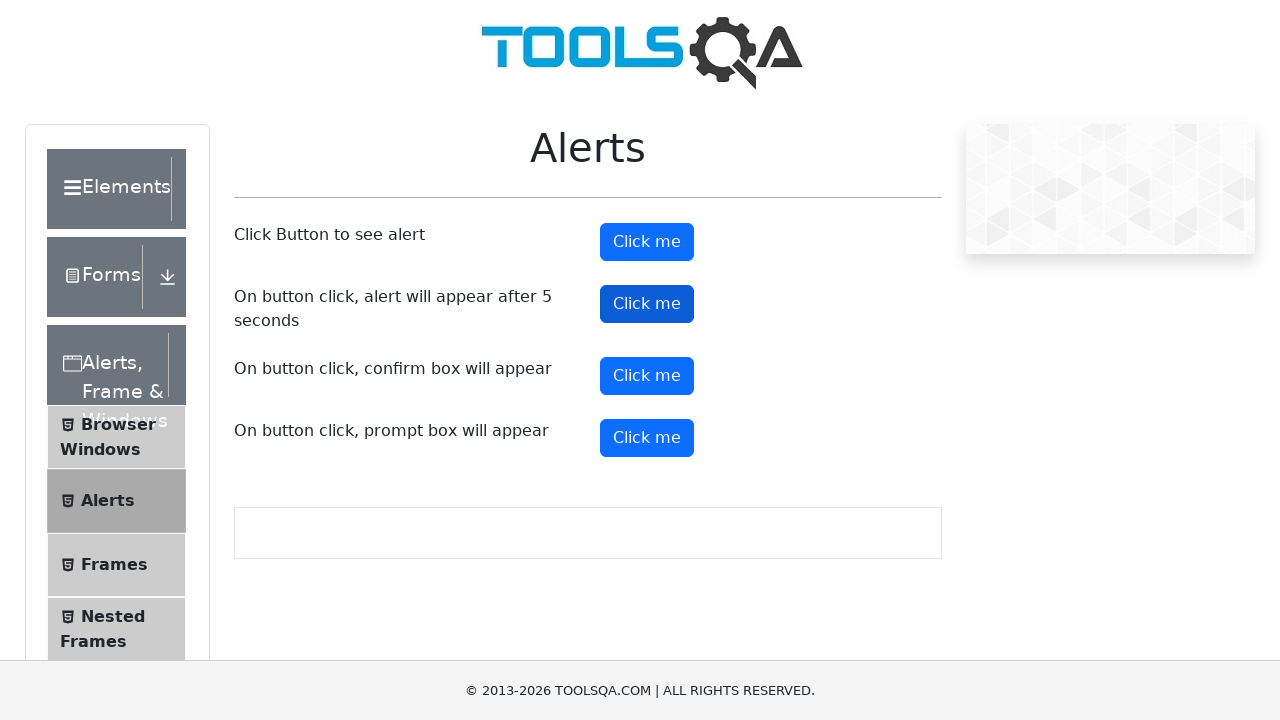

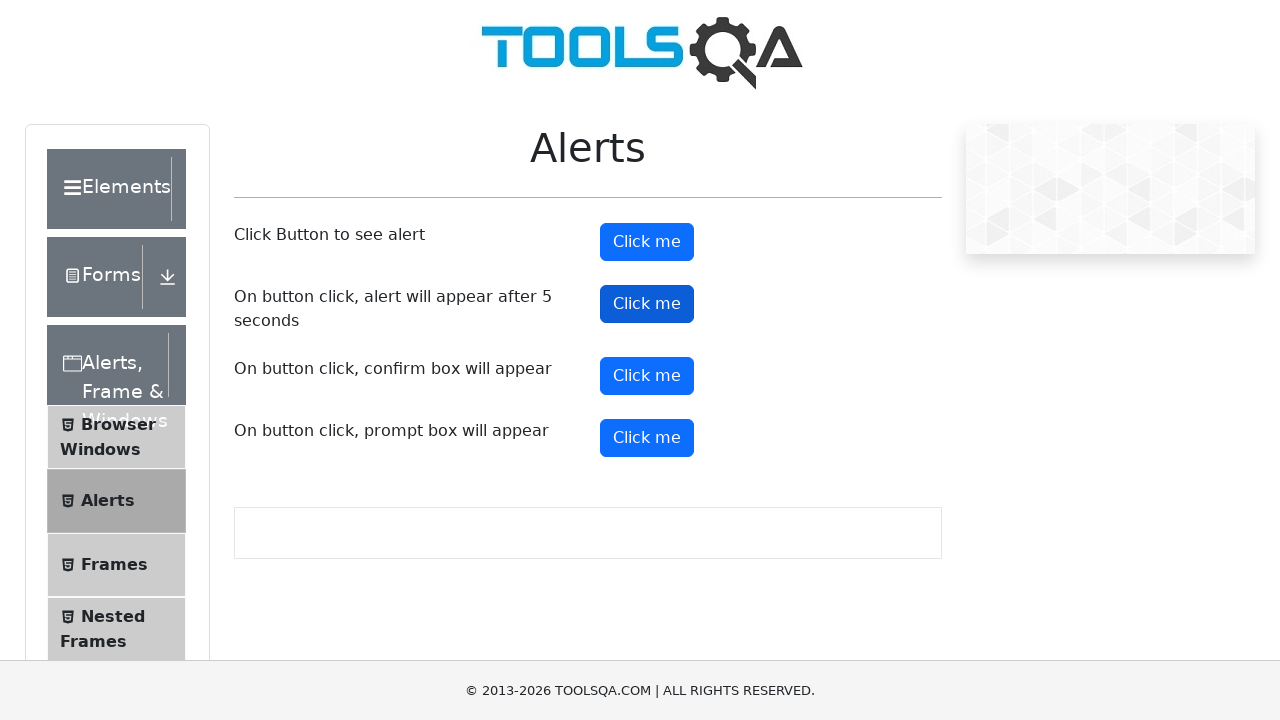